Negative test for the alerts section - enters the full alert text (including non-password parts) to verify that incorrect input does not show success message.

Starting URL: https://savkk.github.io/selenium-practice/

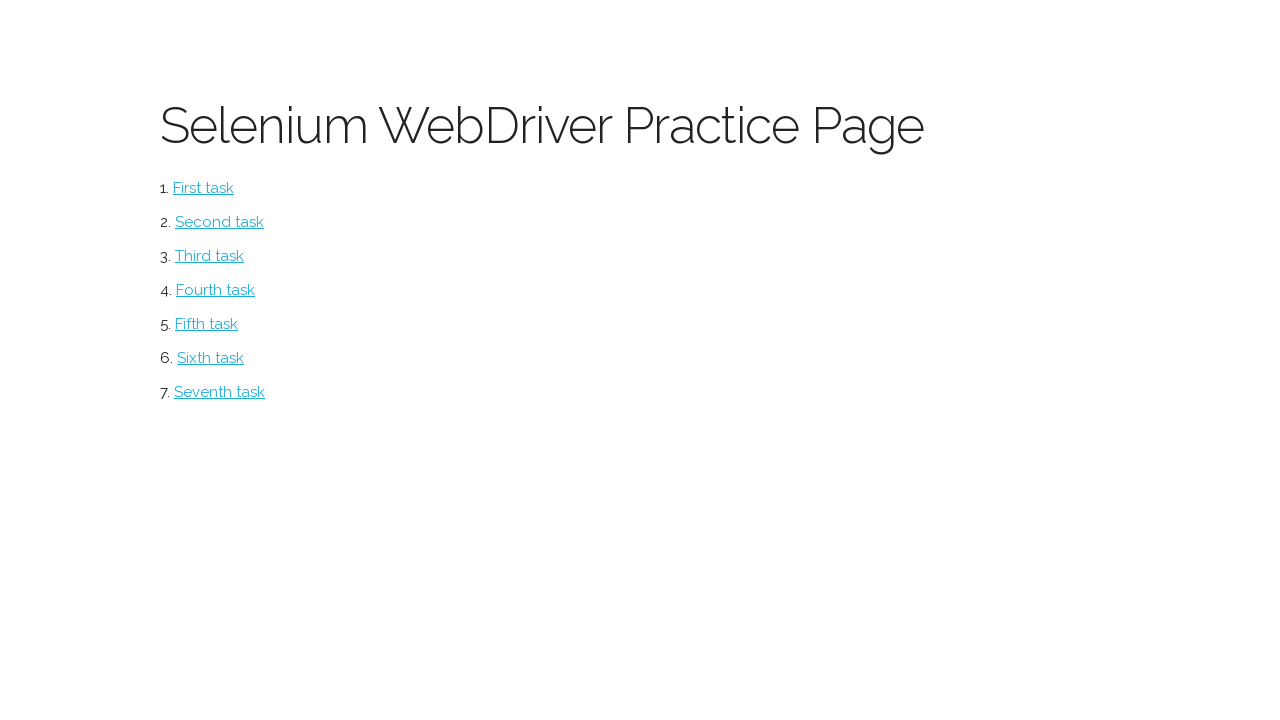

Clicked alerts section link at (210, 358) on #alerts
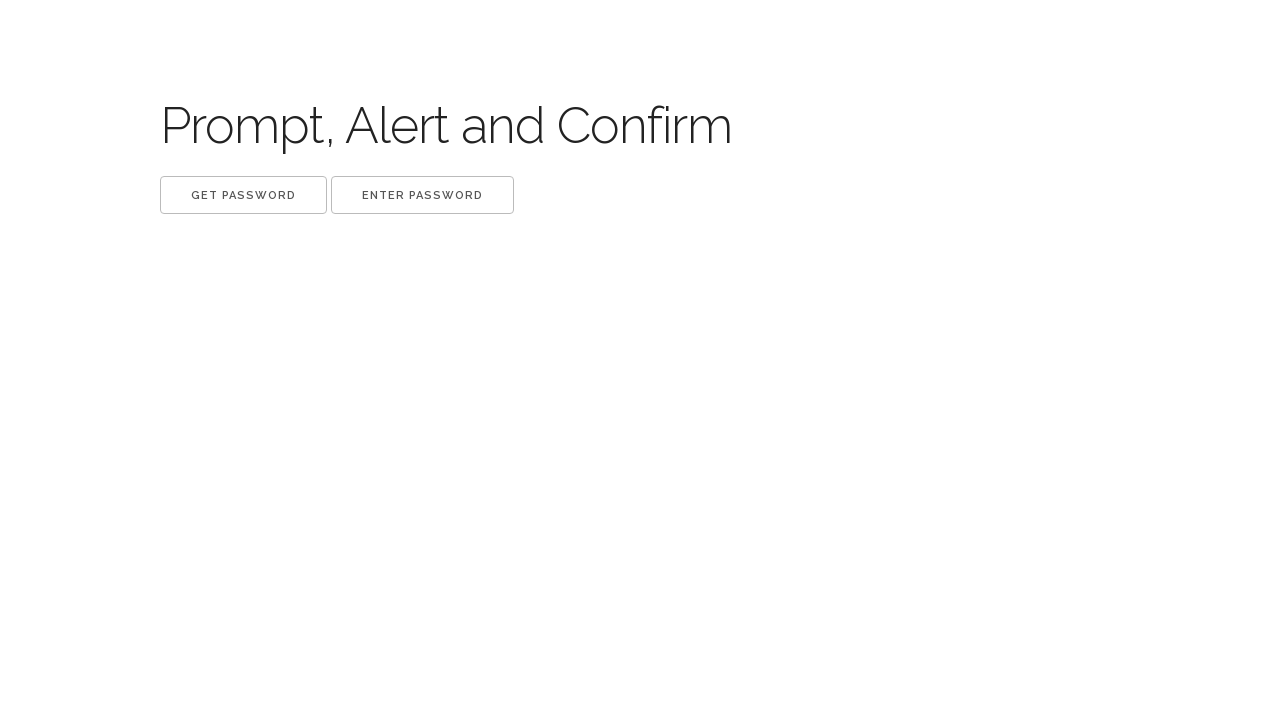

Clicked get button to trigger alert dialog at (244, 195) on button.get
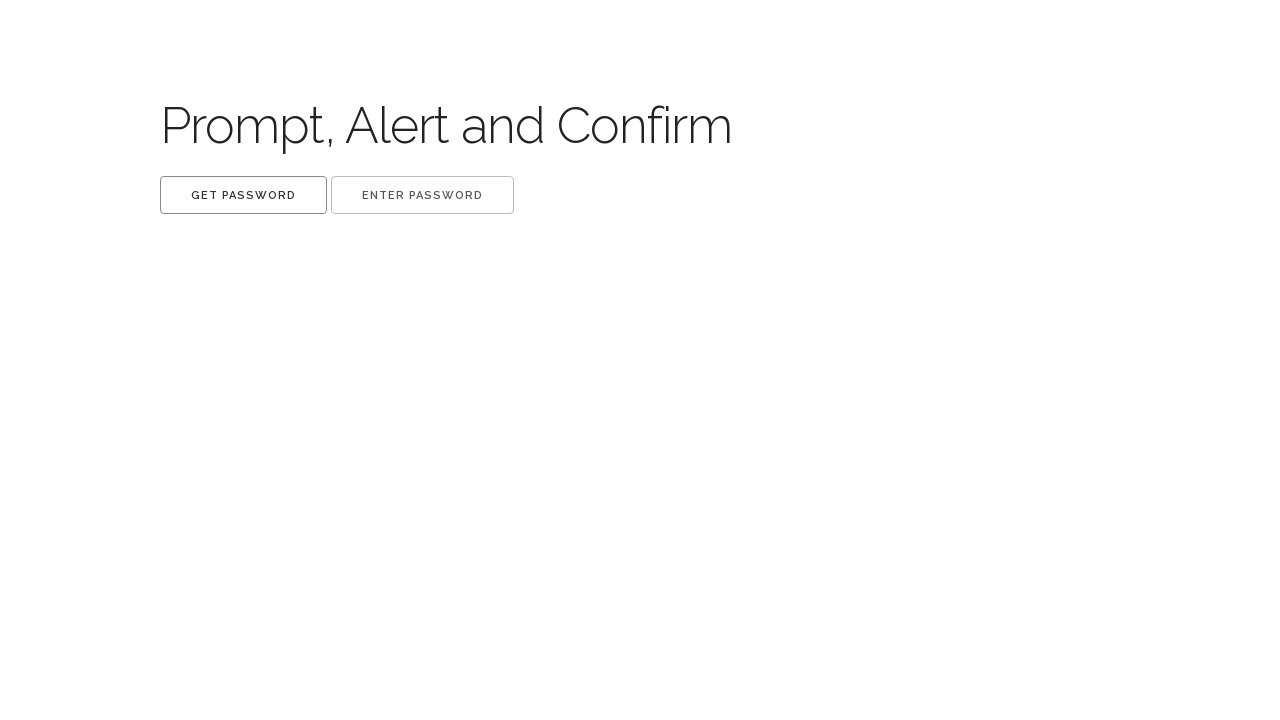

Waited for alert dialog to be processed and captured full text
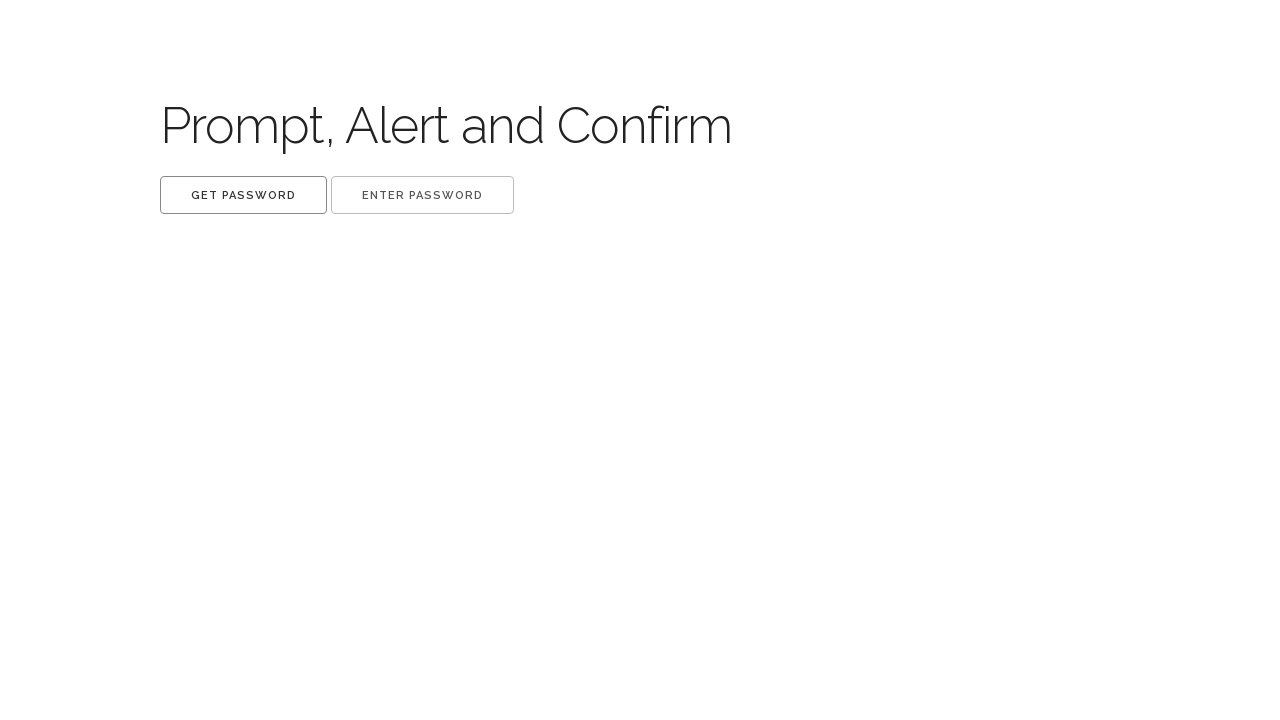

Clicked set button to trigger second alert dialog at (422, 195) on button.set
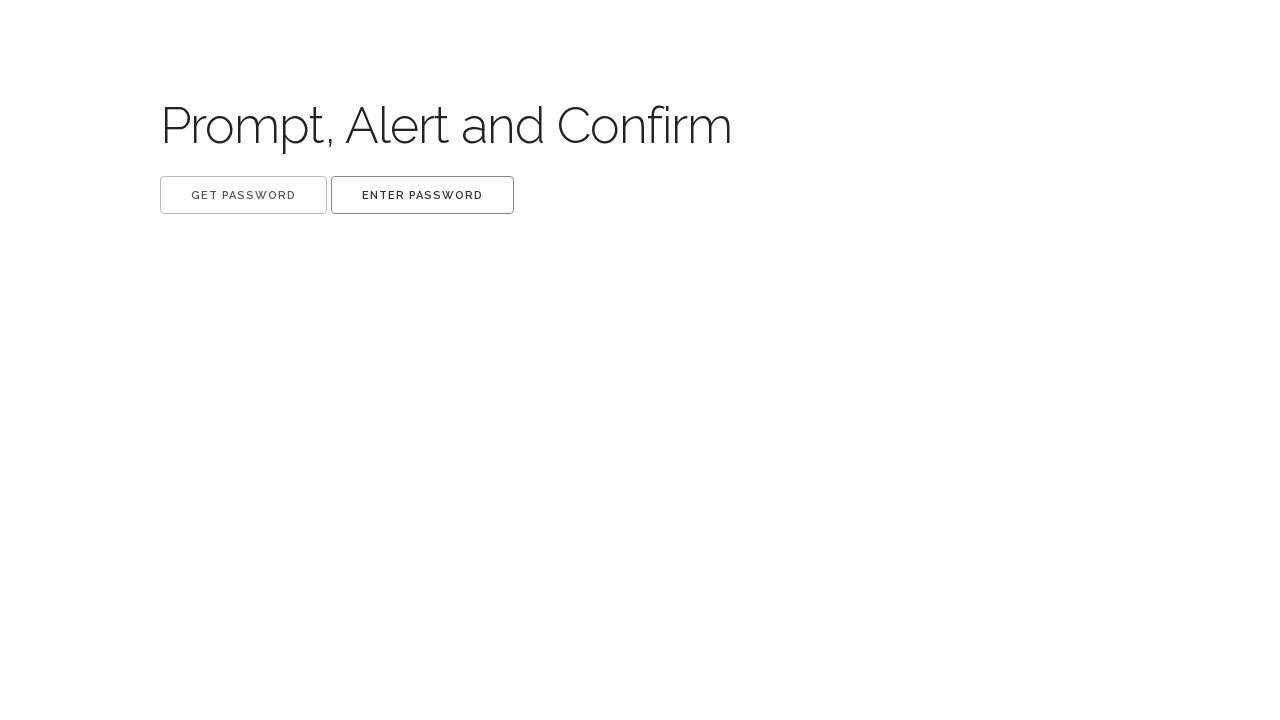

Entered full alert text (including non-password parts) as incorrect input
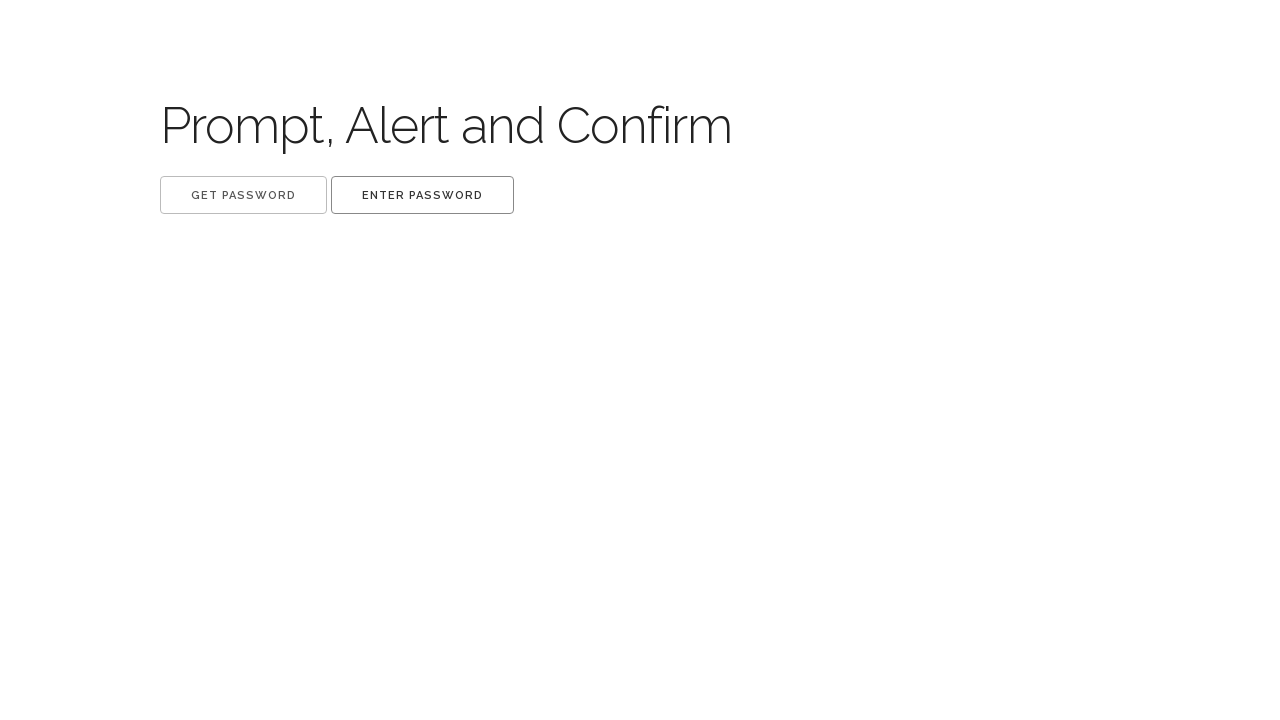

Verified that success message does not appear for incorrect input
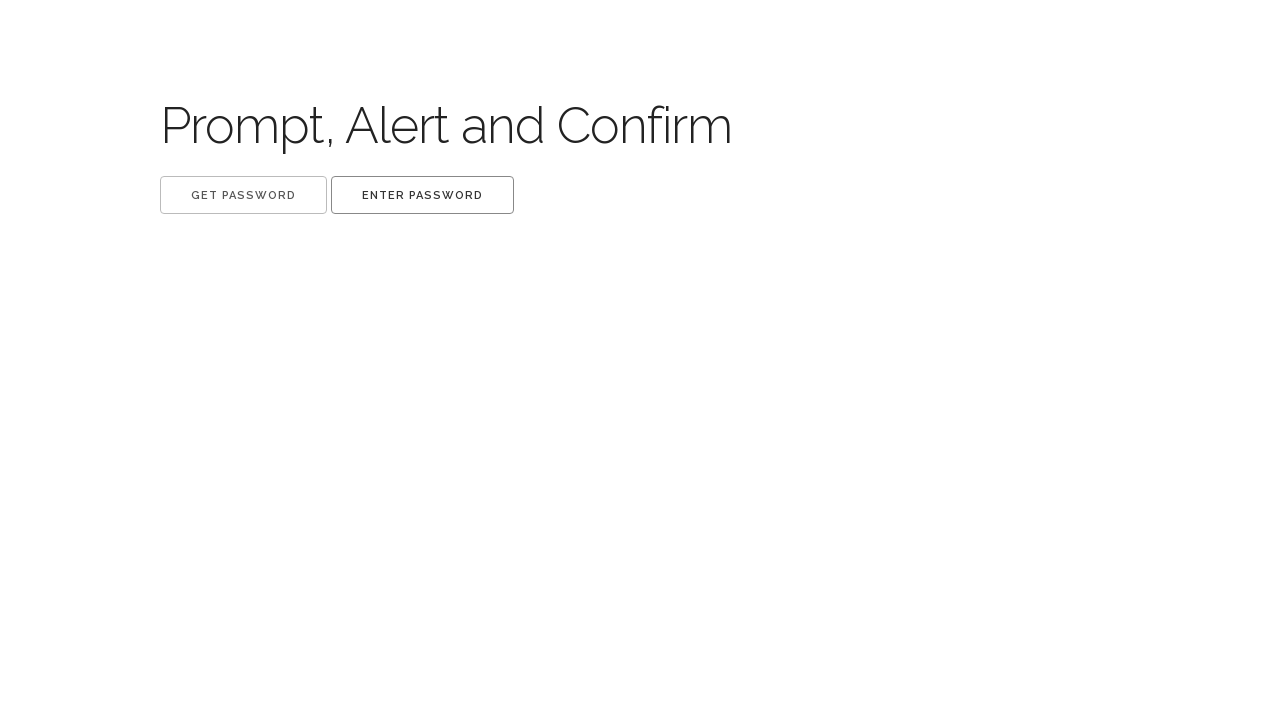

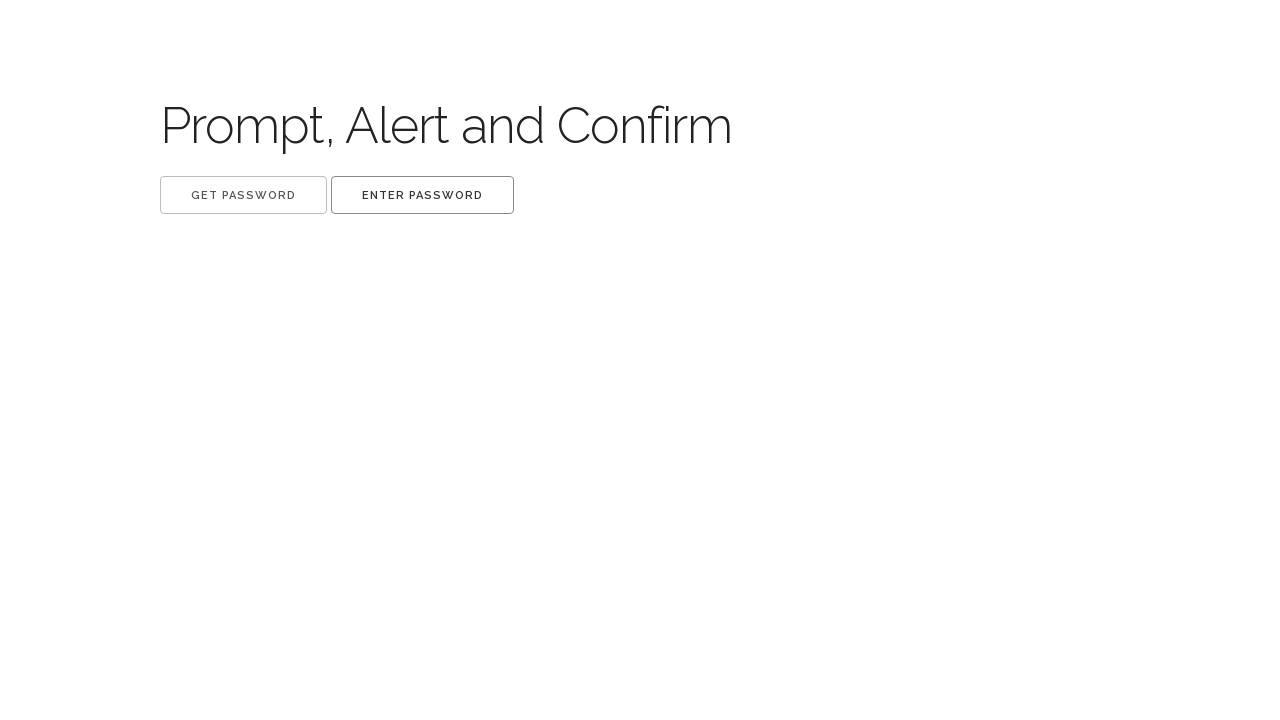